Tests alert handling by triggering a prompt alert, entering text, accepting it, and verifying the entered text appears correctly on the page

Starting URL: https://www.hyrtutorials.com/p/alertsdemo.html

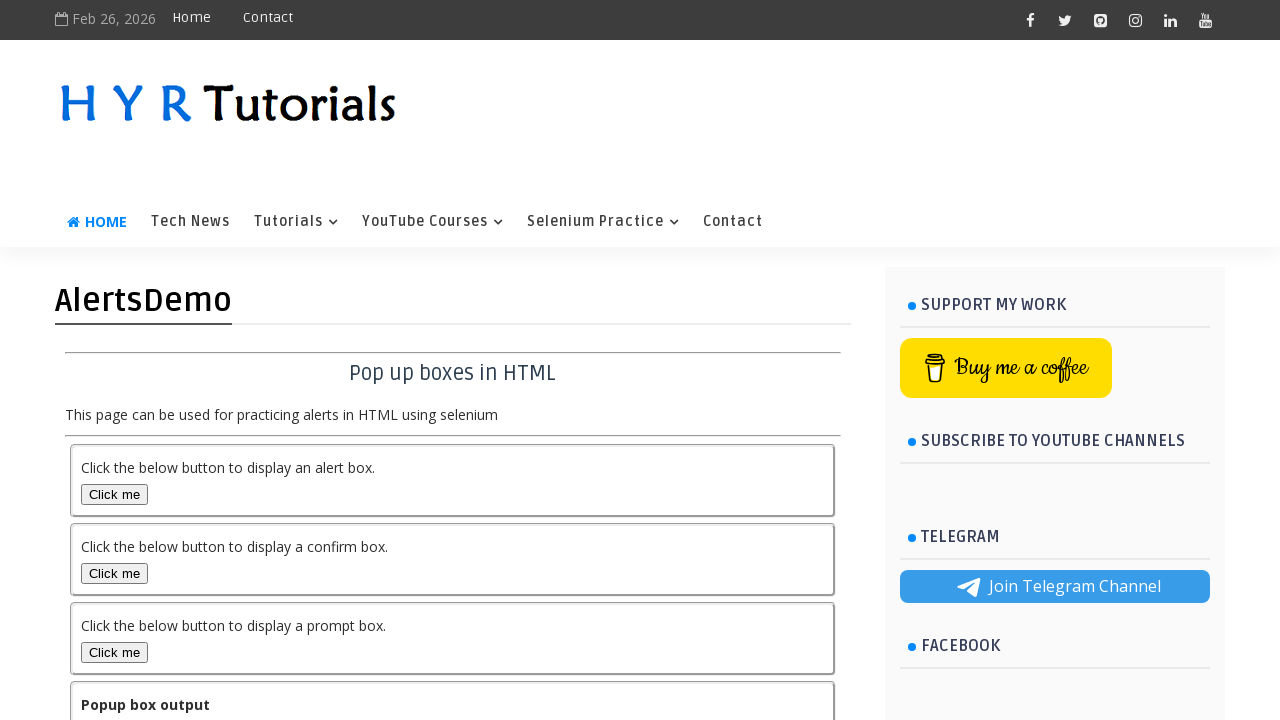

Clicked button to trigger prompt alert at (114, 652) on xpath=//button[@onclick='promptFunction()']
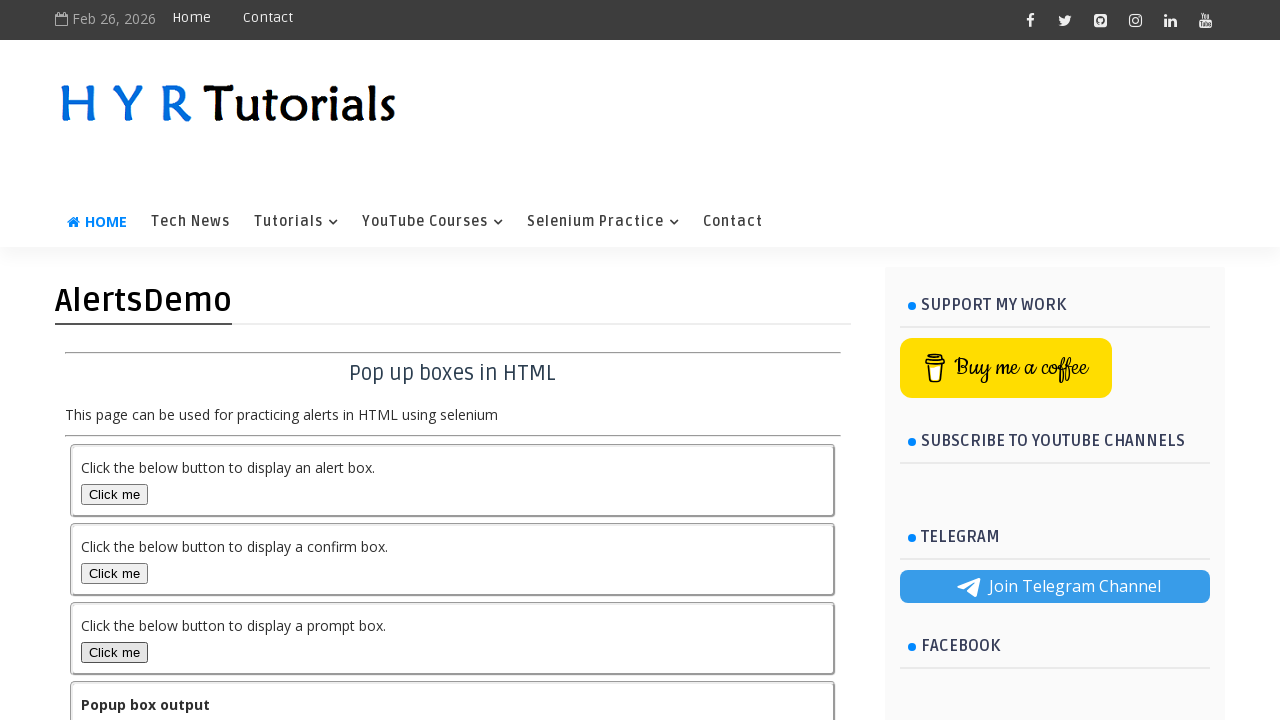

Set up dialog handler to accept prompt with 'PavanKumar'
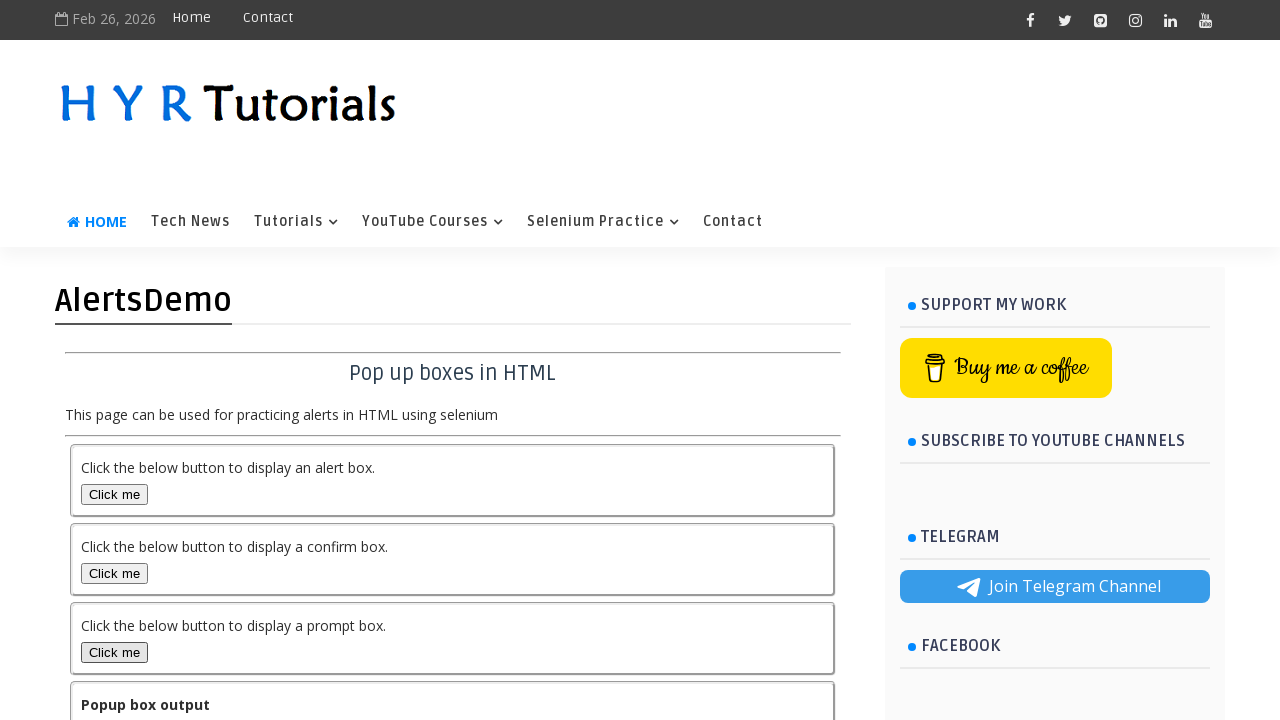

Clicked button to trigger prompt alert and accepted with text 'PavanKumar' at (114, 652) on xpath=//button[@onclick='promptFunction()']
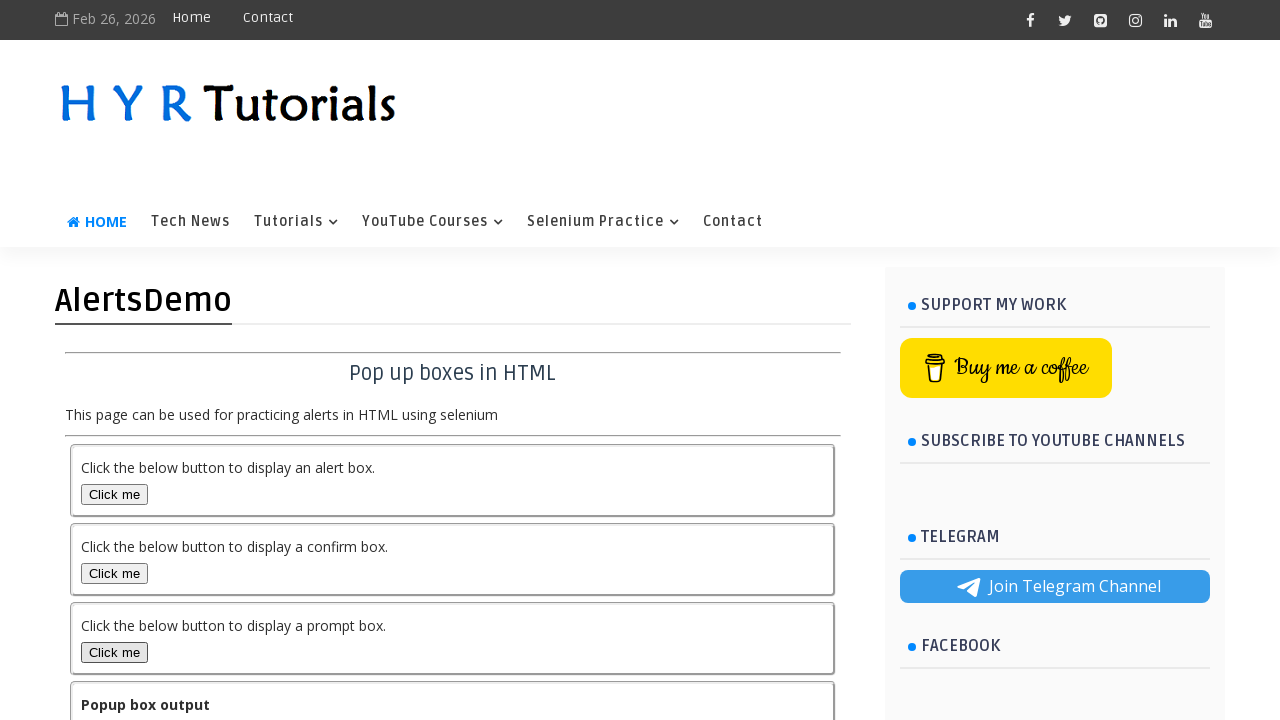

Retrieved output text from the page
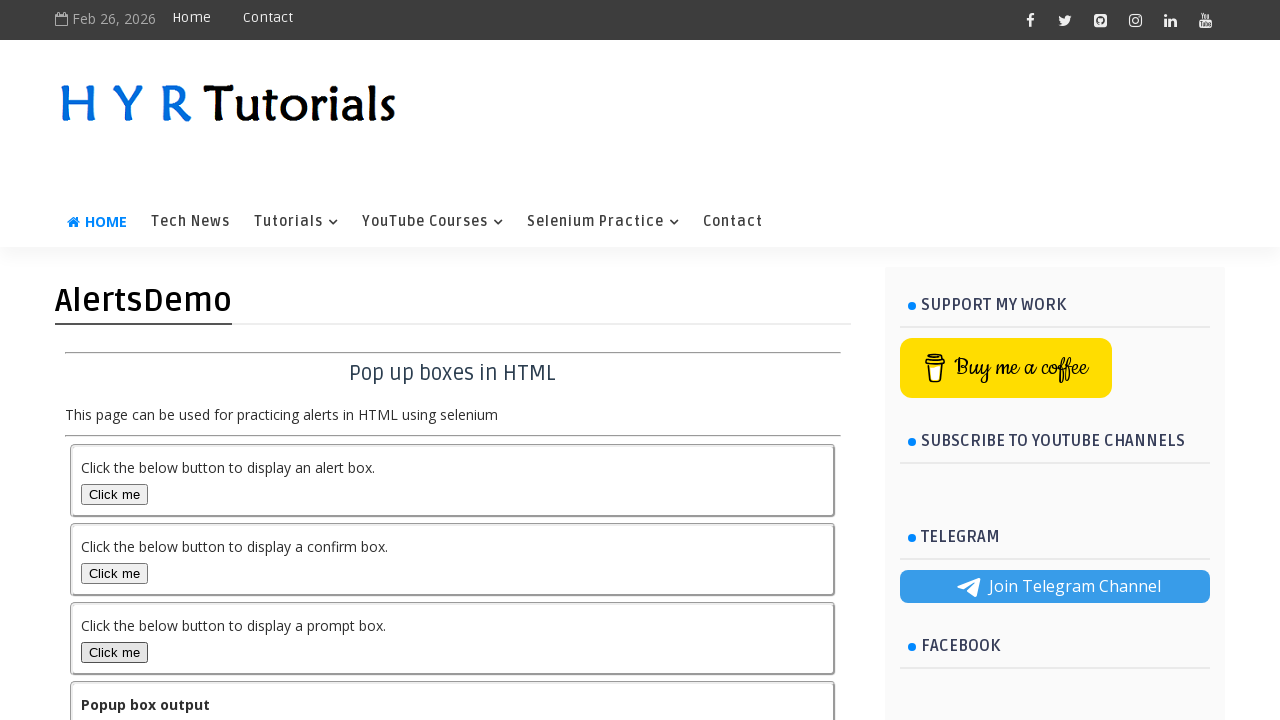

Text verification successful - 'PavanKumar' found in output
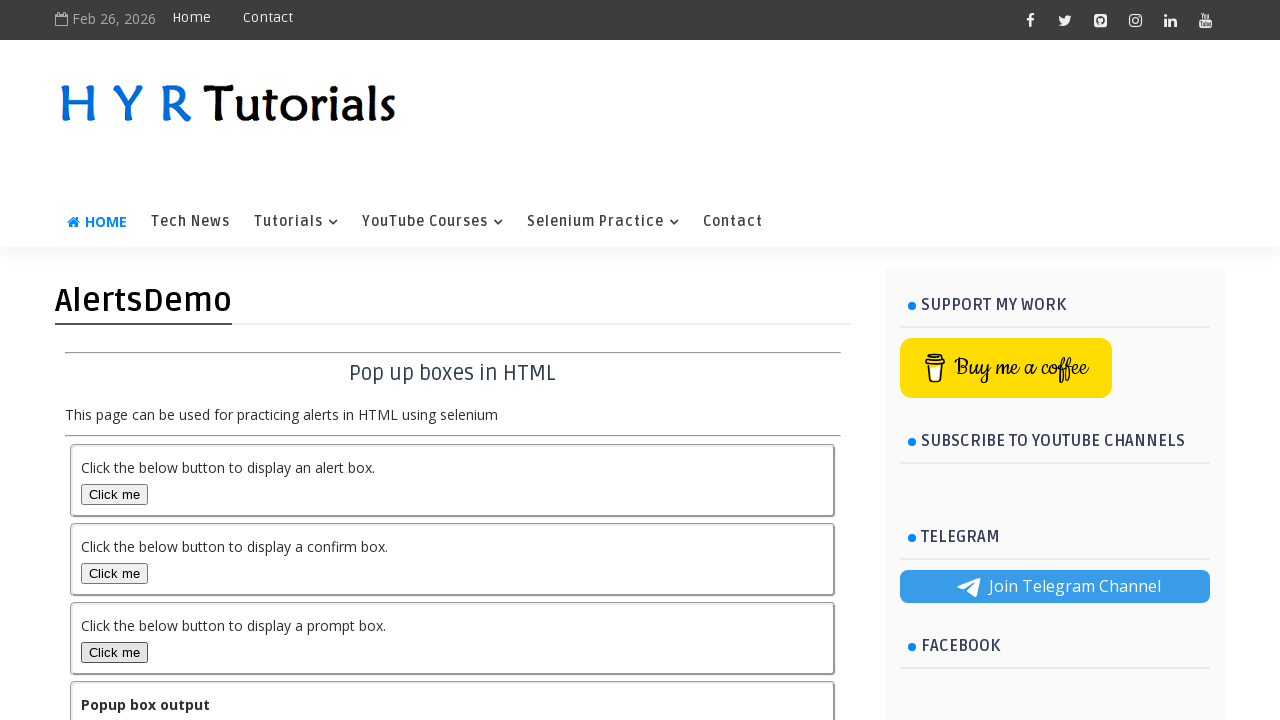

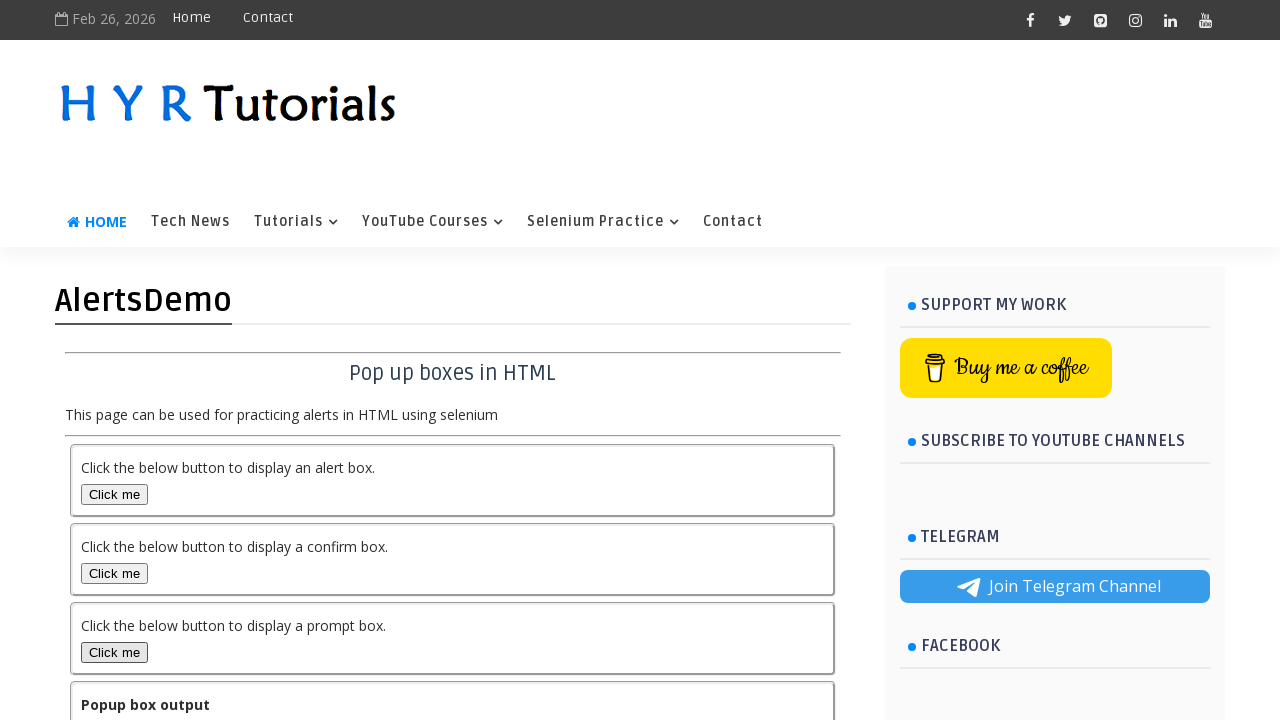